Tests that the complete all checkbox updates state when individual items are completed or cleared

Starting URL: https://demo.playwright.dev/todomvc

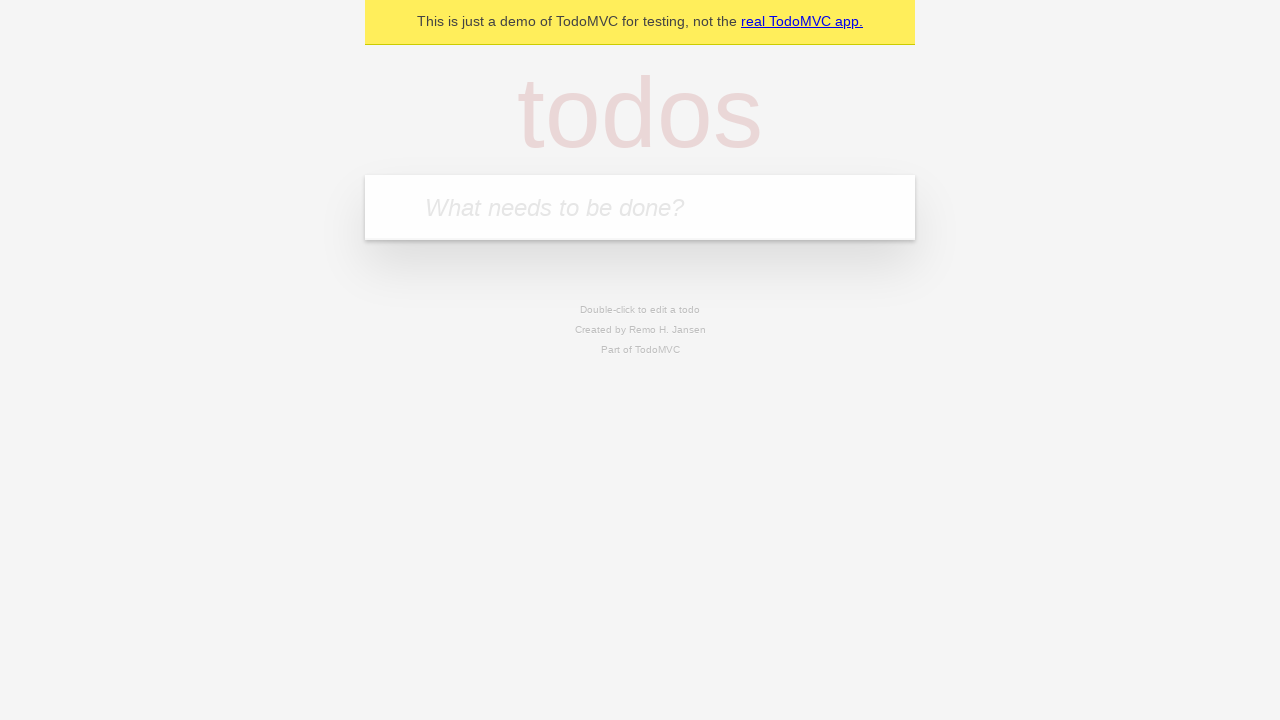

Filled todo input field with 'buy some cheese' on internal:attr=[placeholder="What needs to be done?"i]
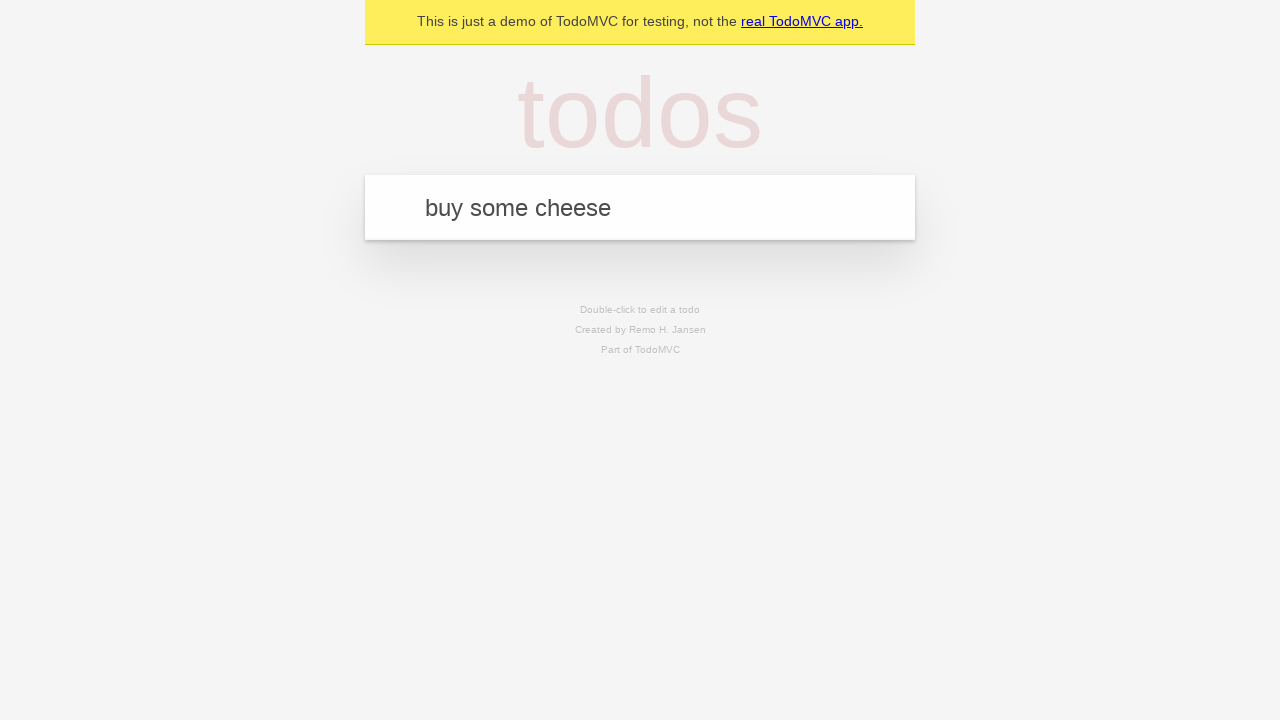

Pressed Enter to add todo 'buy some cheese' on internal:attr=[placeholder="What needs to be done?"i]
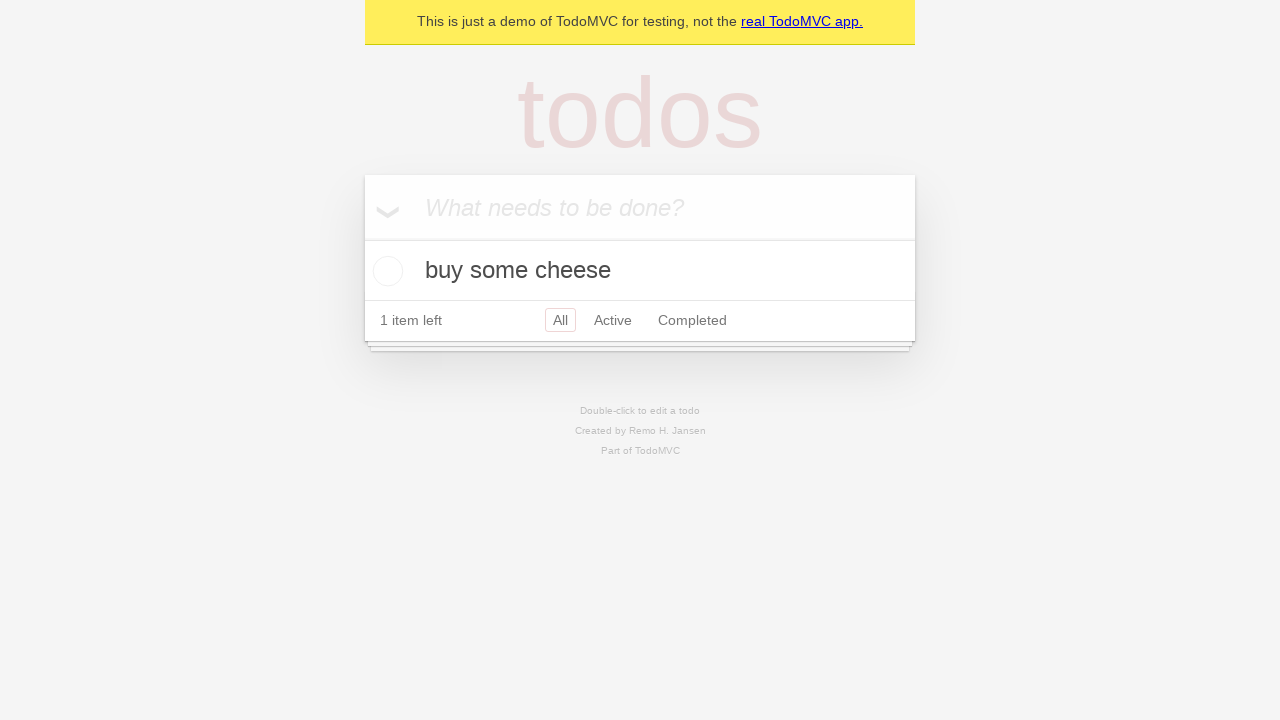

Filled todo input field with 'feed the cat' on internal:attr=[placeholder="What needs to be done?"i]
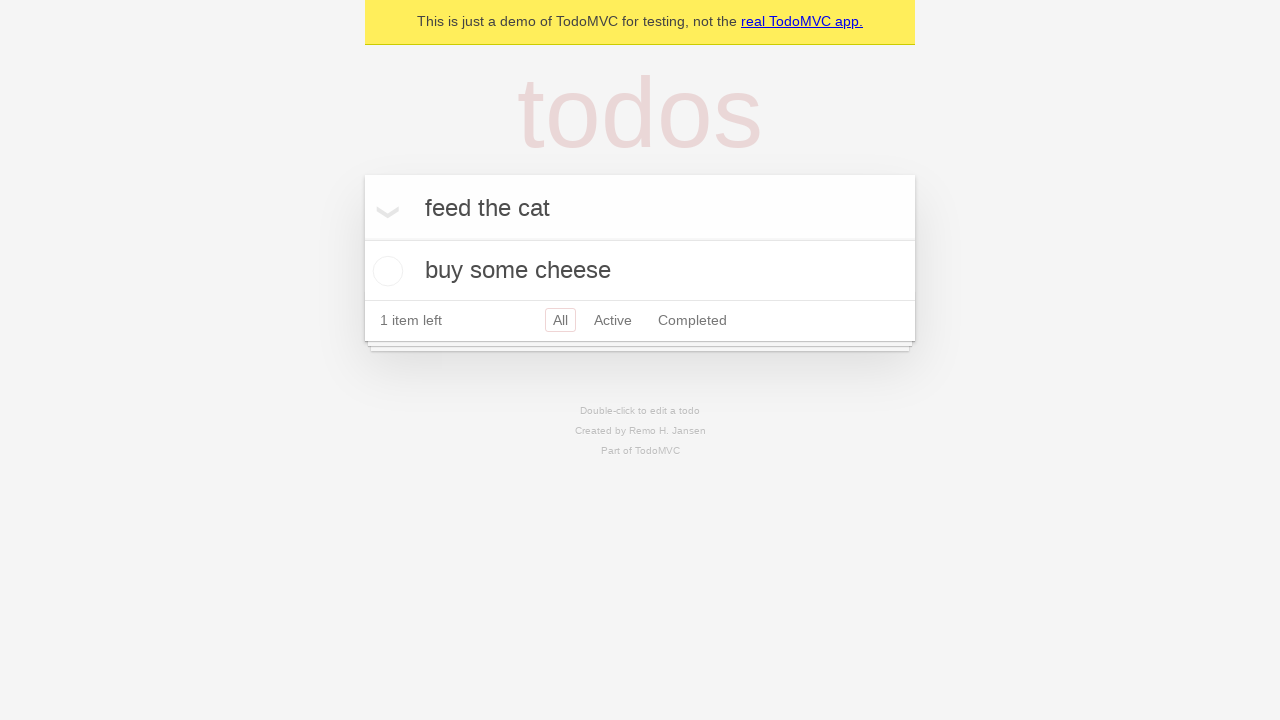

Pressed Enter to add todo 'feed the cat' on internal:attr=[placeholder="What needs to be done?"i]
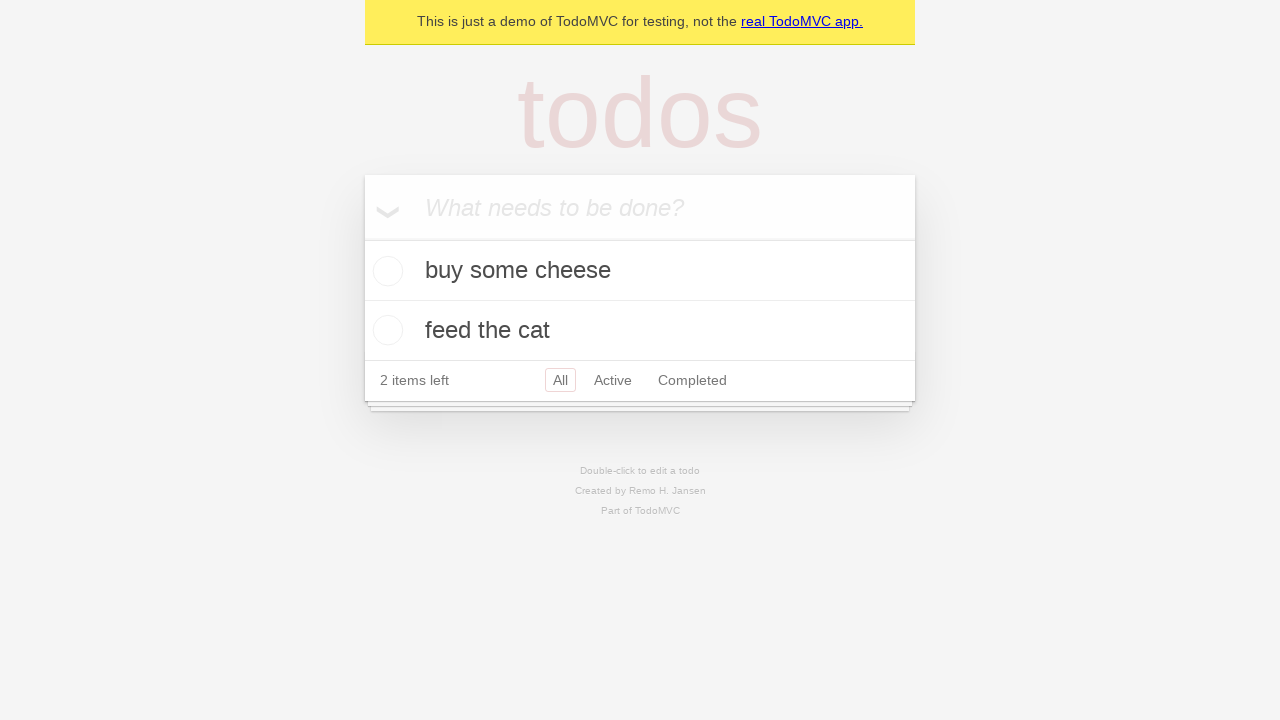

Filled todo input field with 'book a doctors appointment' on internal:attr=[placeholder="What needs to be done?"i]
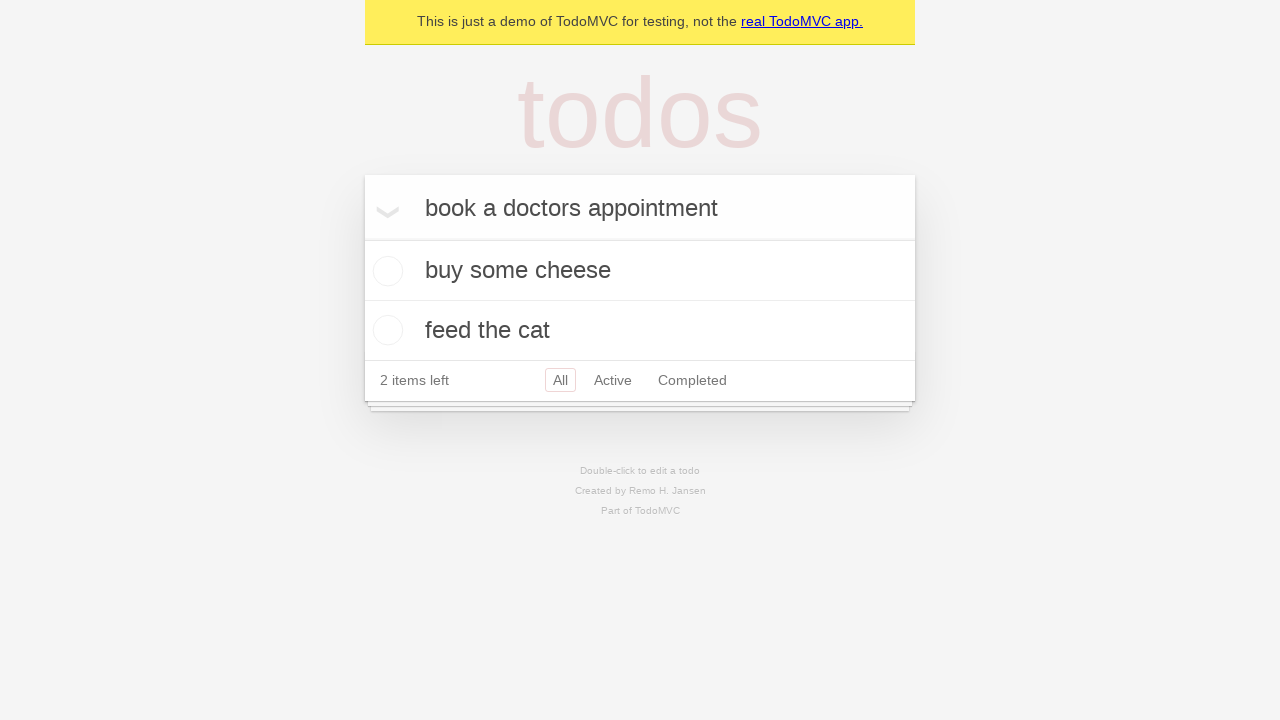

Pressed Enter to add todo 'book a doctors appointment' on internal:attr=[placeholder="What needs to be done?"i]
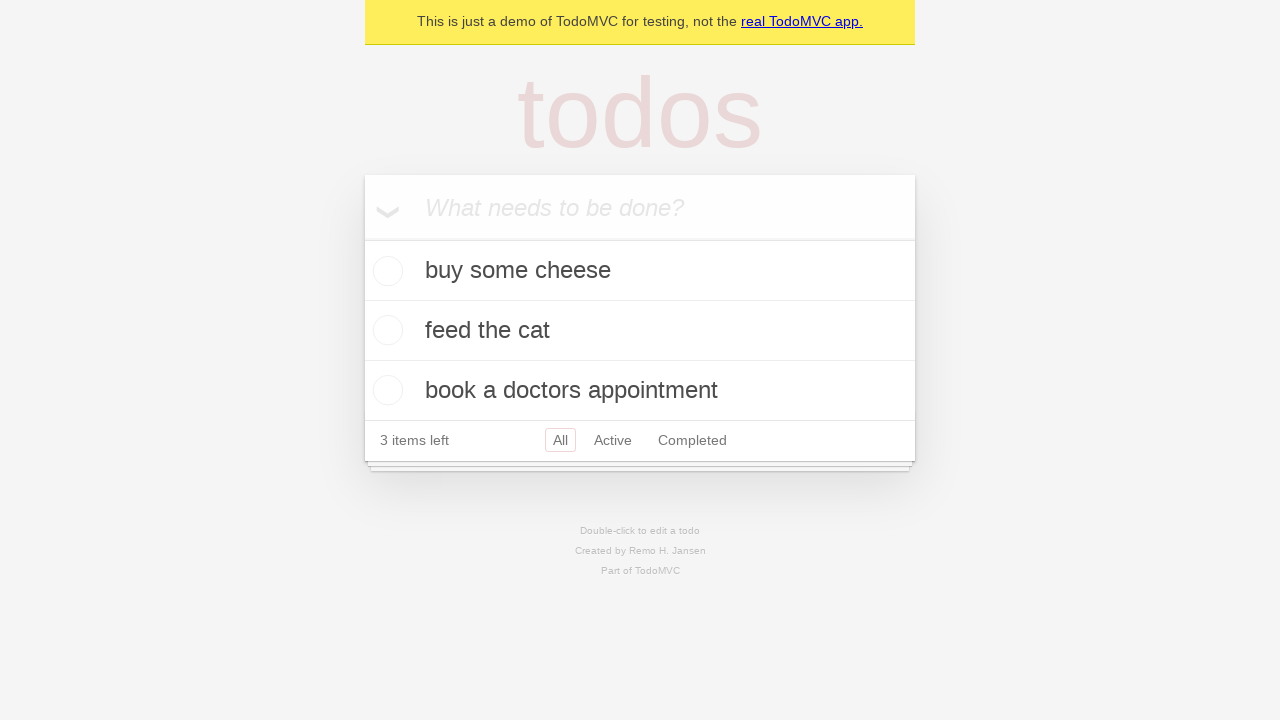

All 3 todos have been added to the list
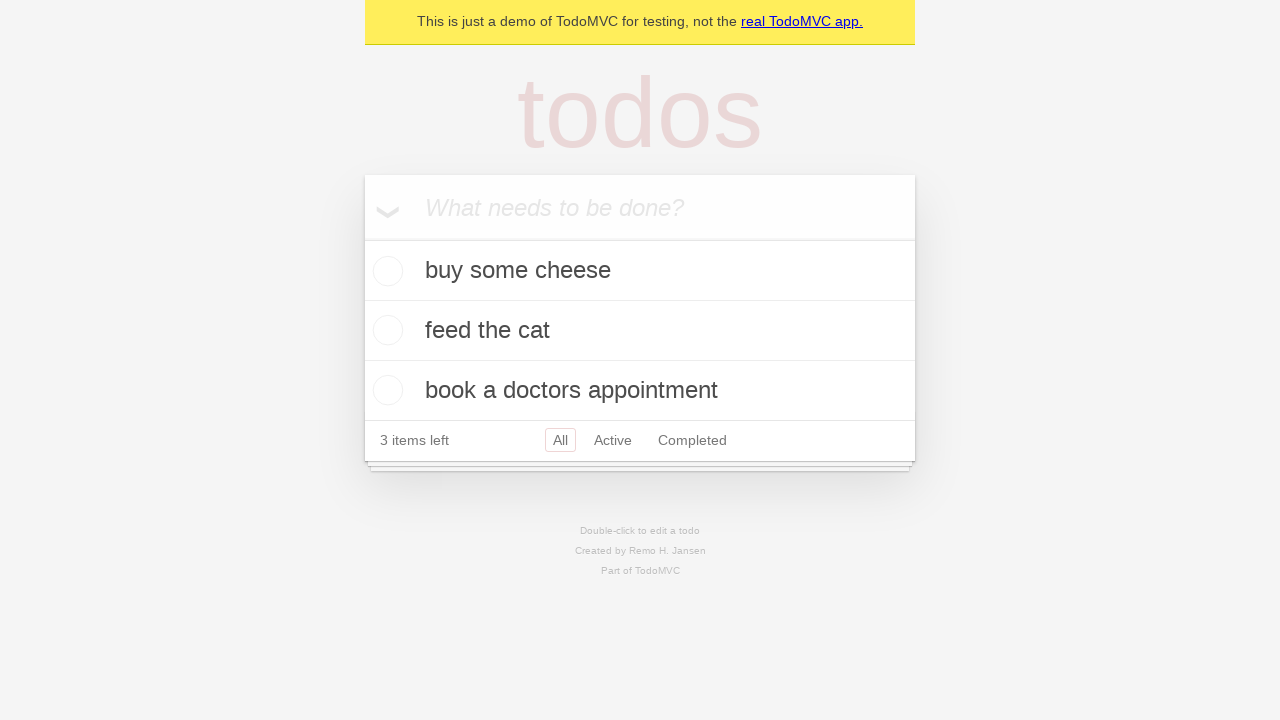

Clicked 'Mark all as complete' checkbox to check all todos at (362, 238) on internal:label="Mark all as complete"i
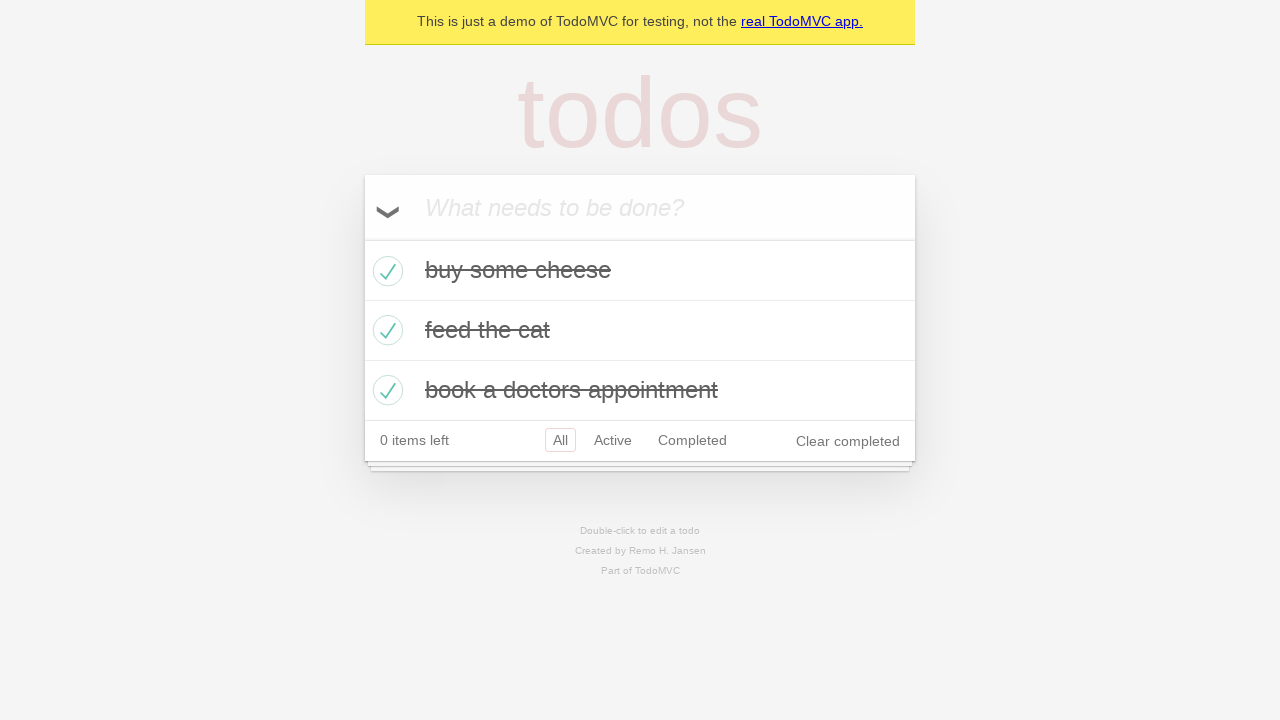

Unchecked the first todo item at (385, 271) on internal:testid=[data-testid="todo-item"s] >> nth=0 >> internal:role=checkbox
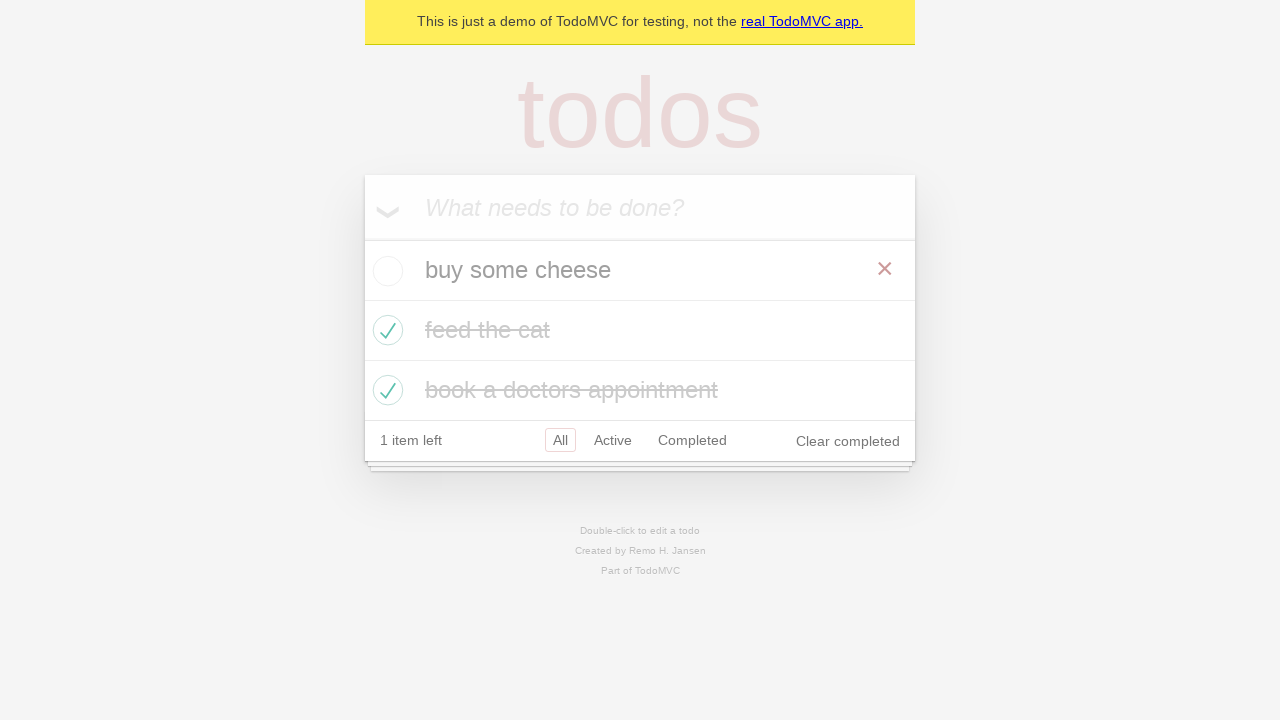

Checked the first todo item again at (385, 271) on internal:testid=[data-testid="todo-item"s] >> nth=0 >> internal:role=checkbox
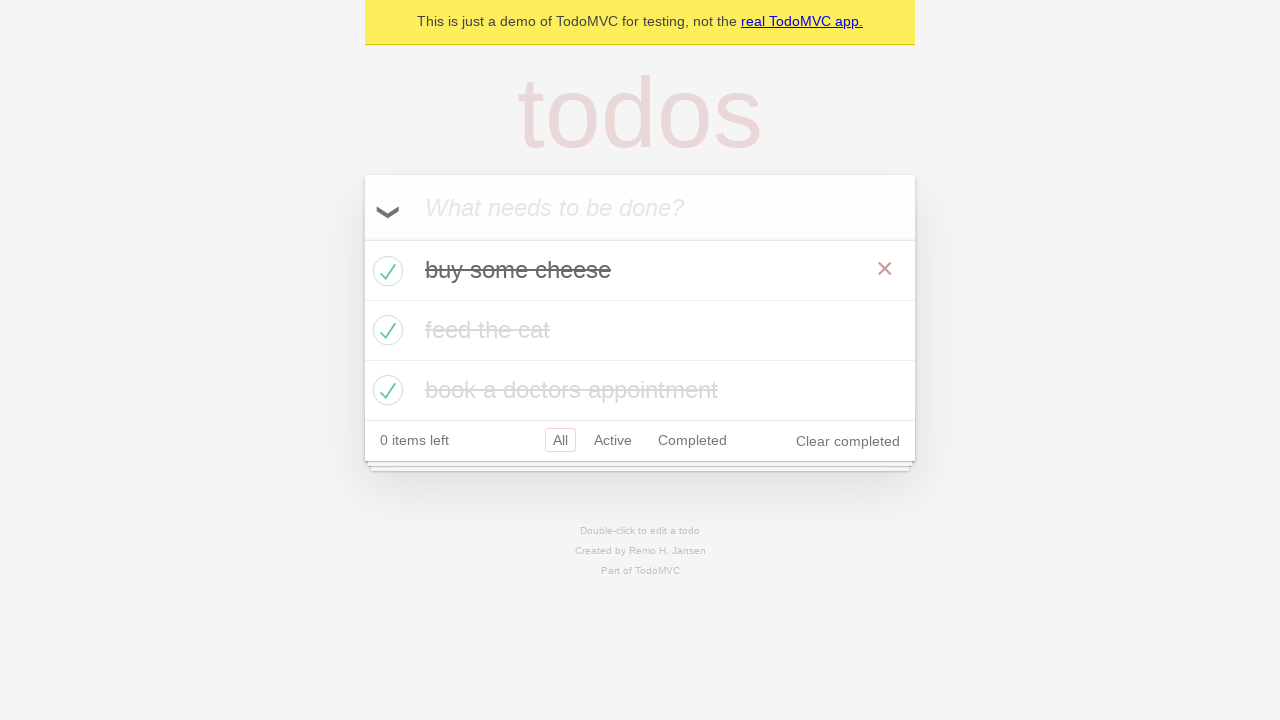

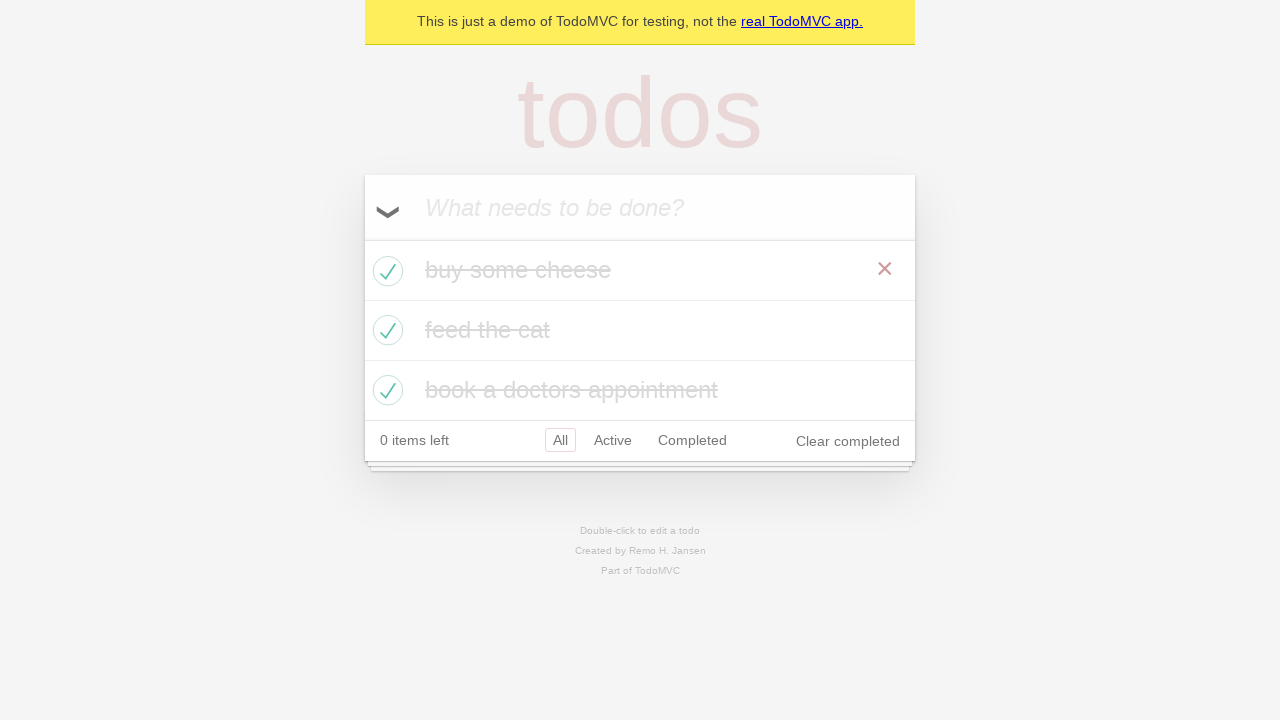